Tests hover functionality by moving mouse to an element and clicking a revealed link, then verifying navigation to a "Not Found" page

Starting URL: https://the-internet.herokuapp.com/hovers

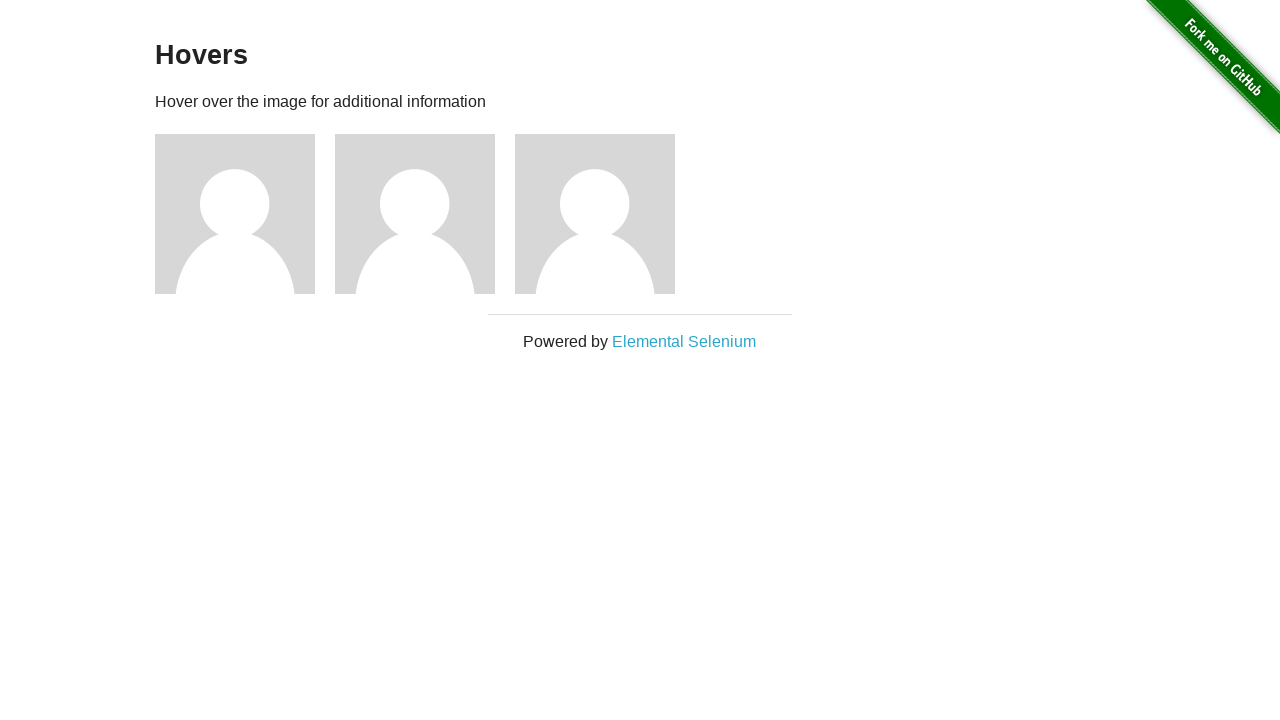

Waited for figure elements to load
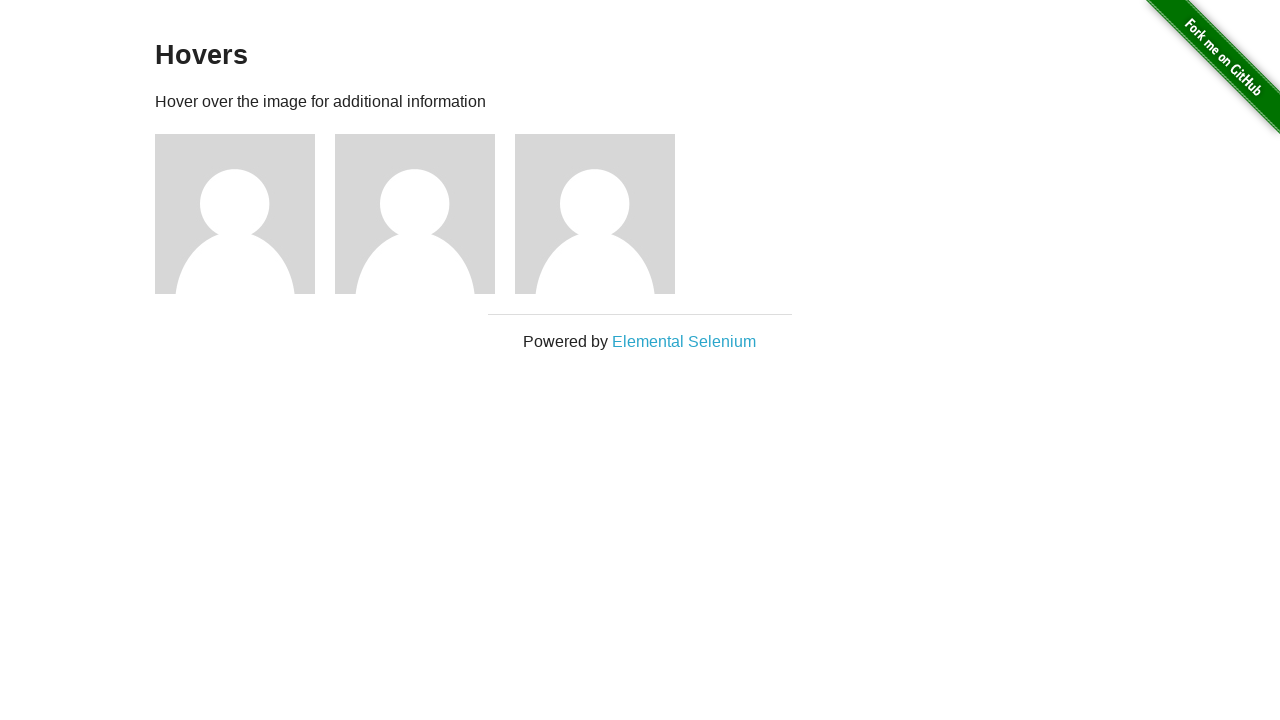

Located the first figure element
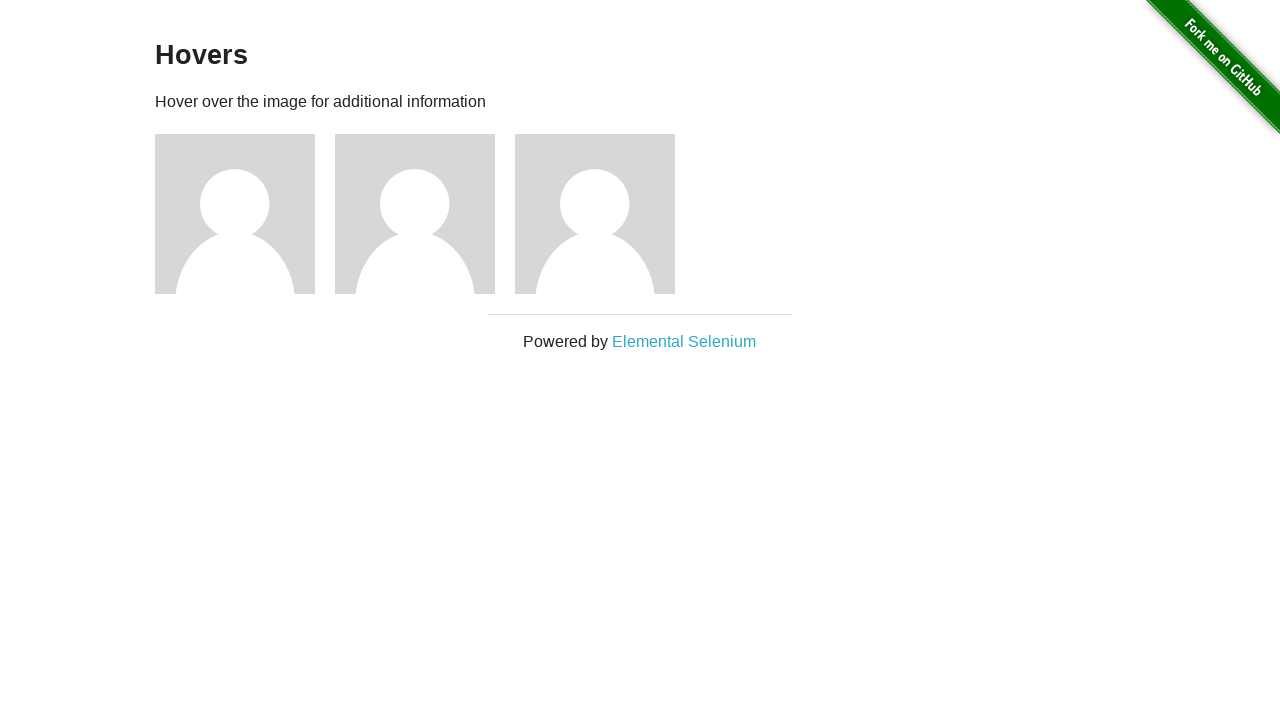

Hovered over the first figure to reveal hidden link at (245, 214) on .figure >> nth=0
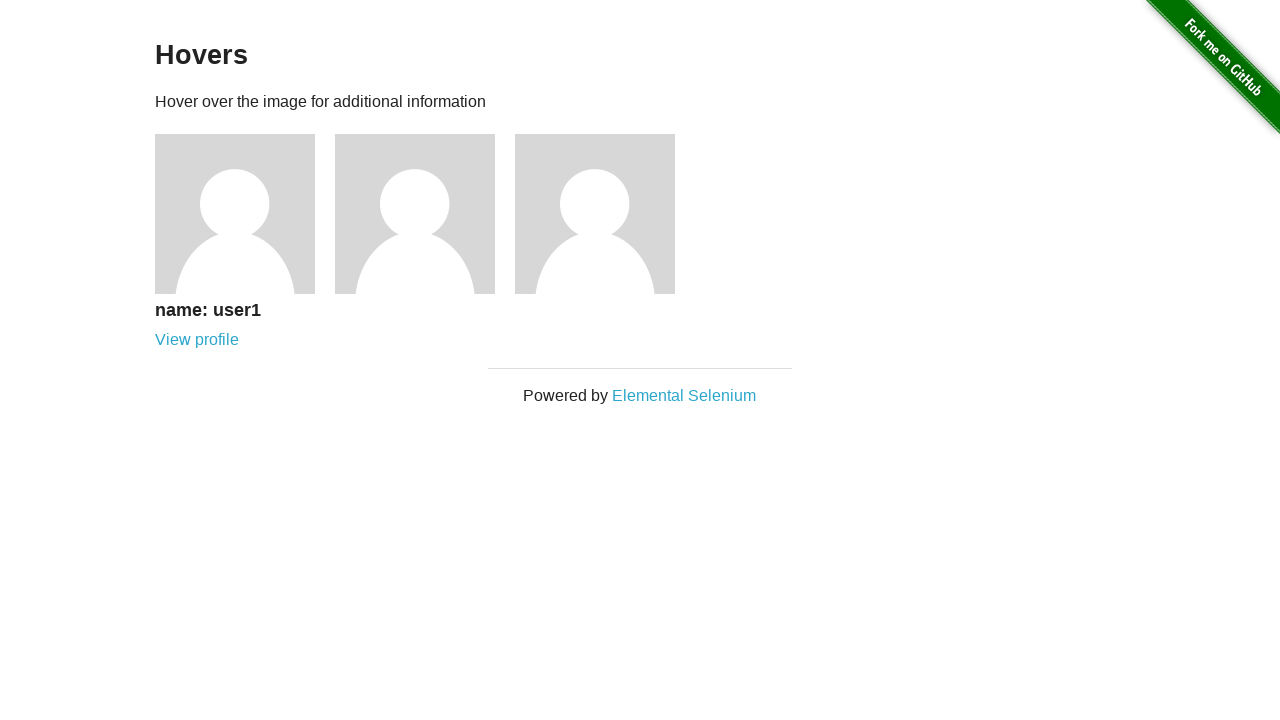

Clicked the revealed user link at (197, 340) on [href='/users/1']
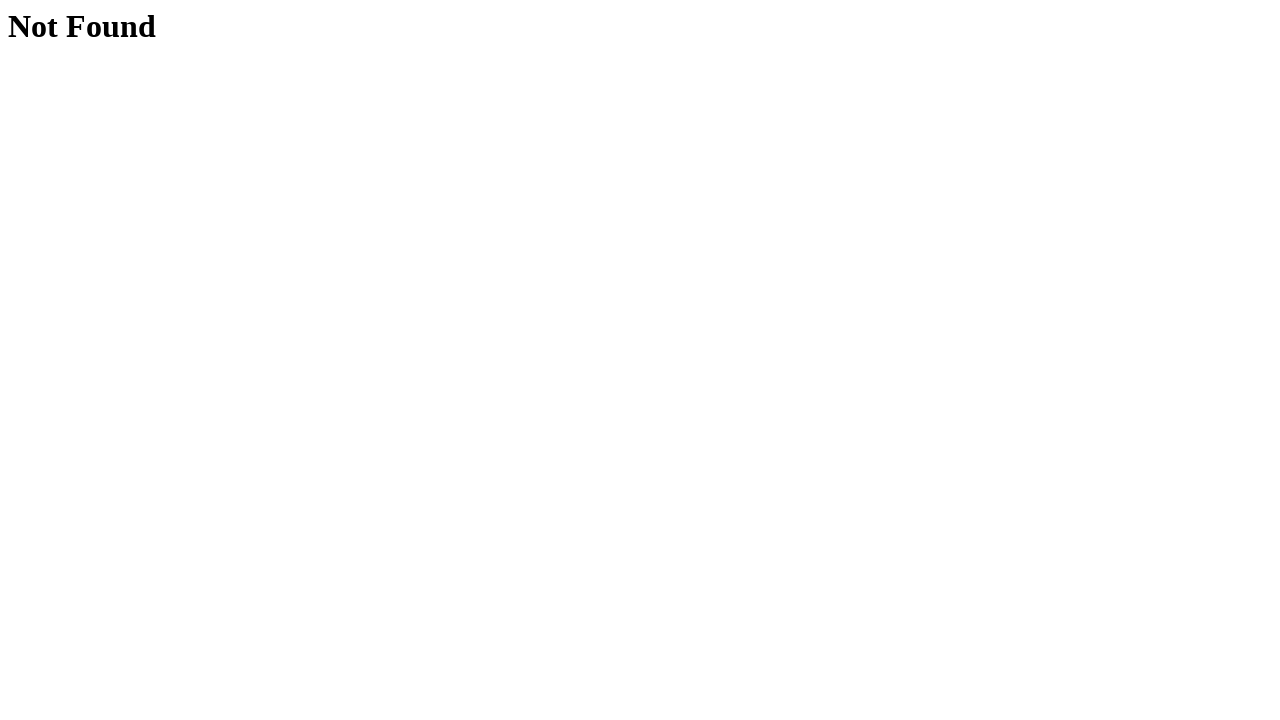

Verified navigation to Not Found page - h1 element loaded
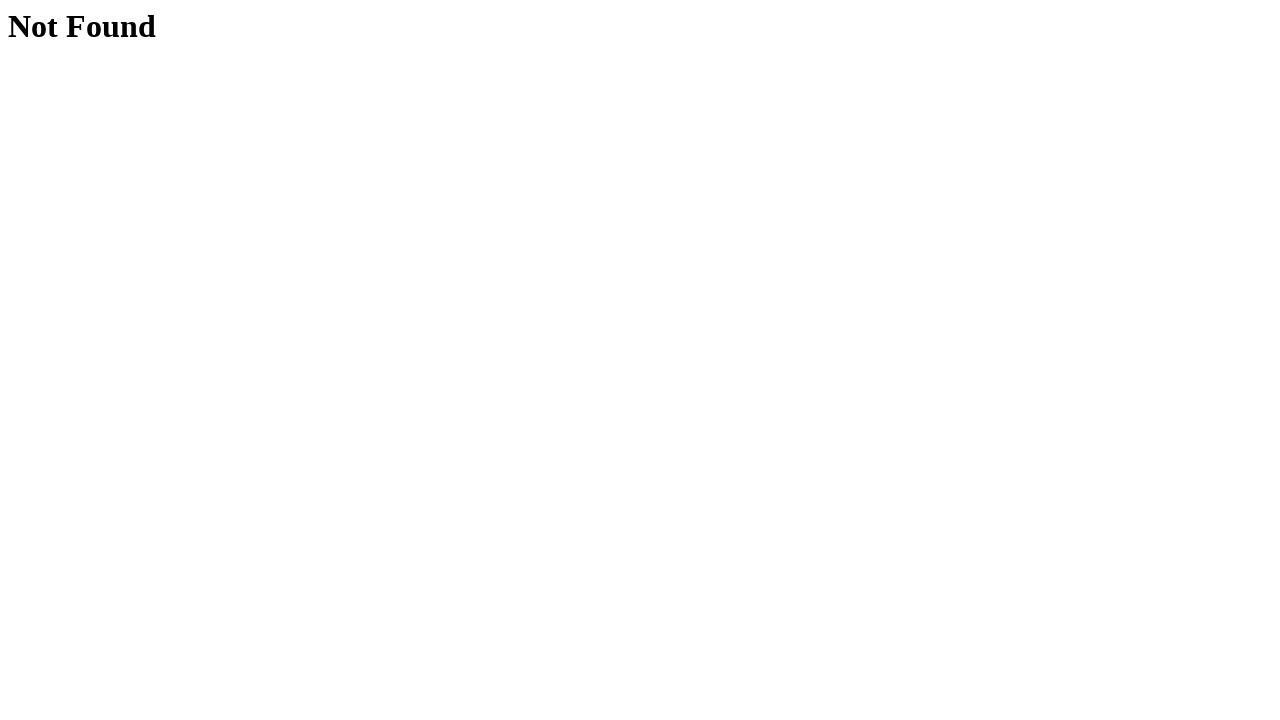

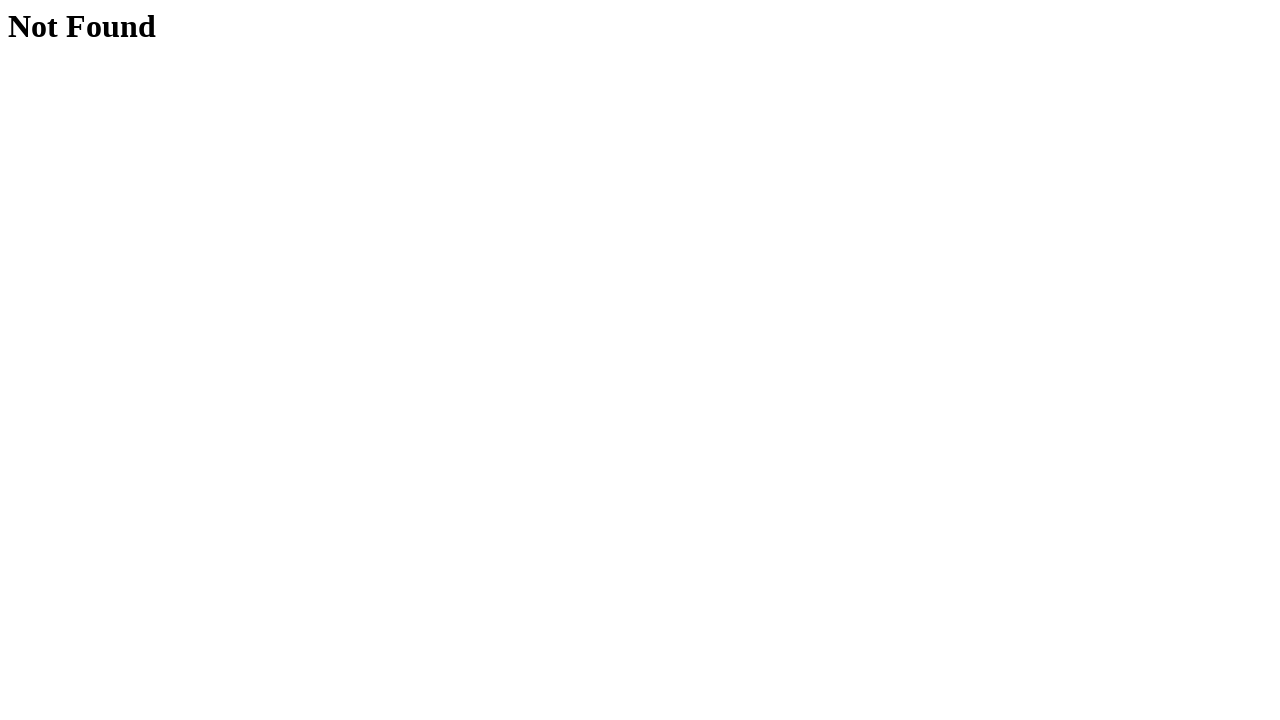